Tests that the Advantage Shopping logo is displayed and enabled on the home page

Starting URL: https://www.advantageonlineshopping.com/#/

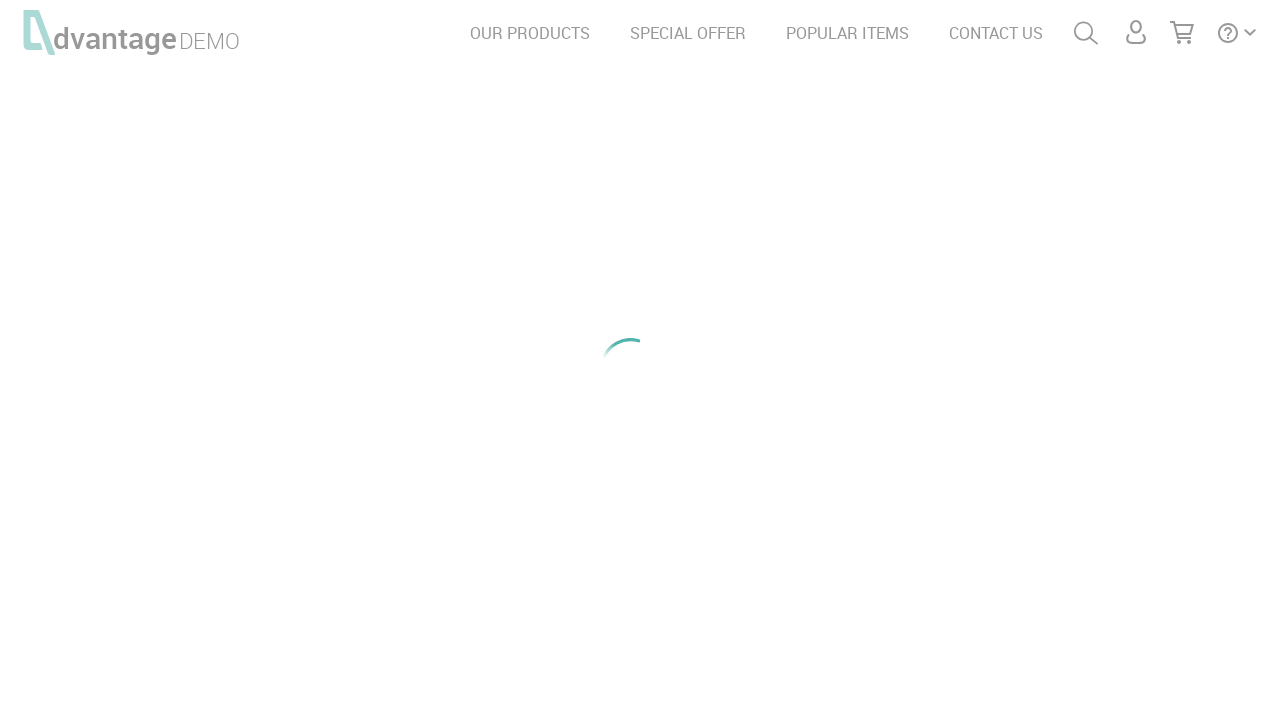

Advantage Shopping logo loaded and became visible
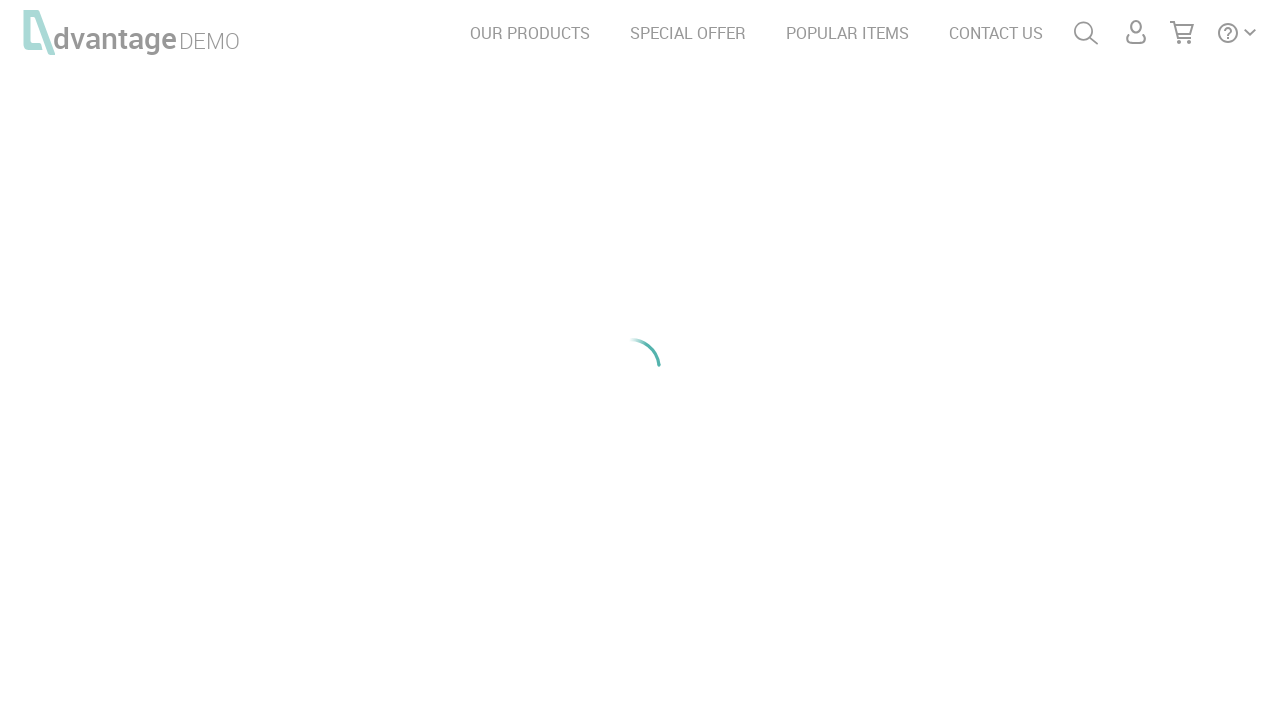

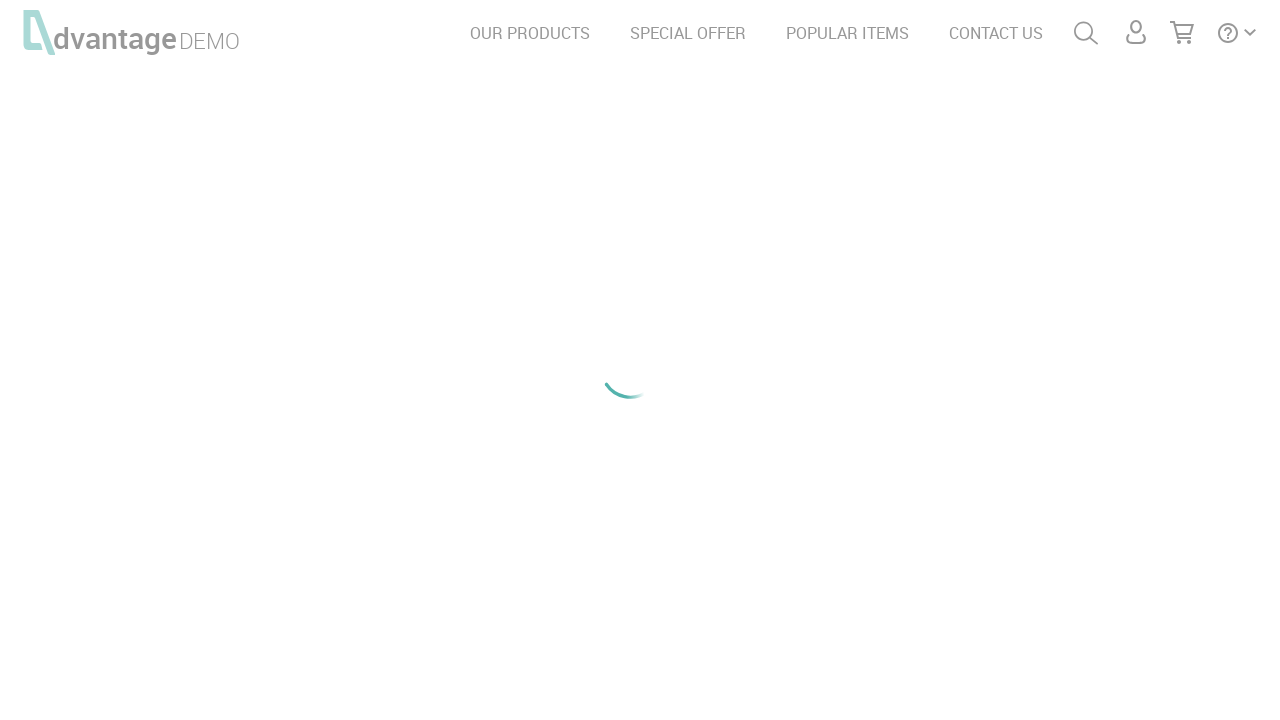